Tests the registration form validation on DemoBlaze by attempting to register with an all-caps password and verifying that an appropriate validation alert is displayed.

Starting URL: https://www.demoblaze.com/index.html

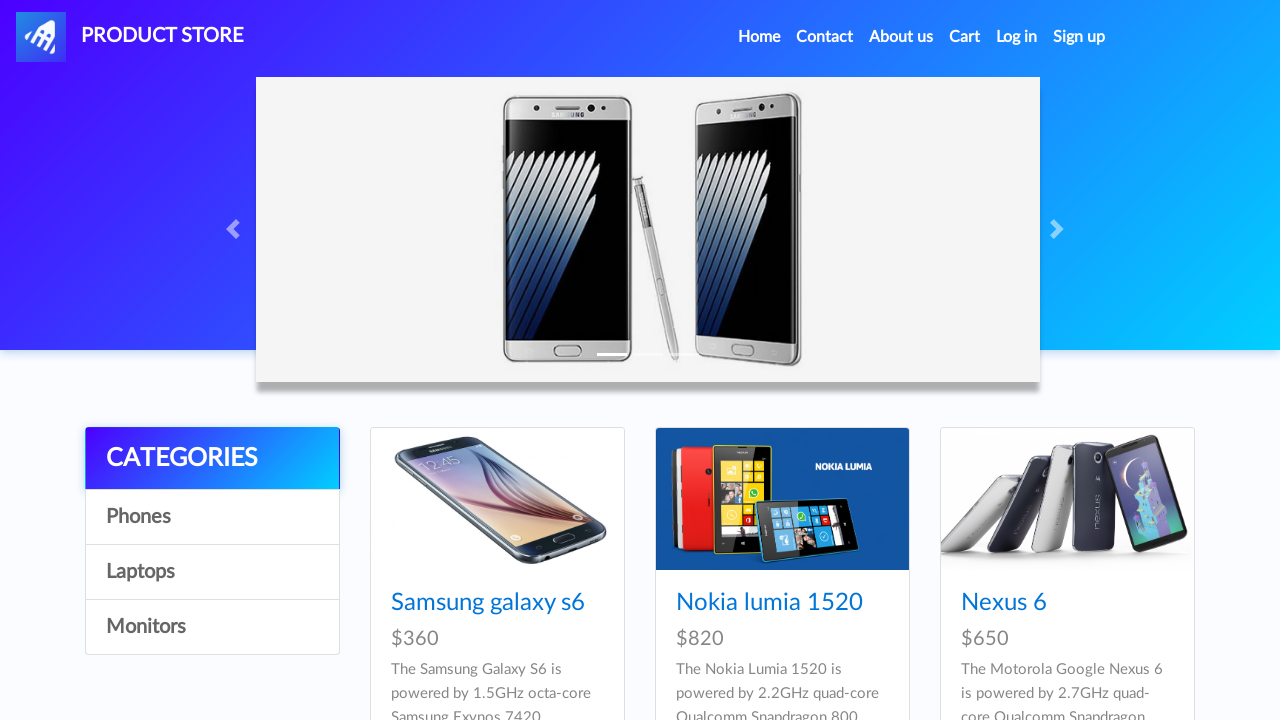

Clicked Sign up button to open registration modal at (1079, 37) on #signin2
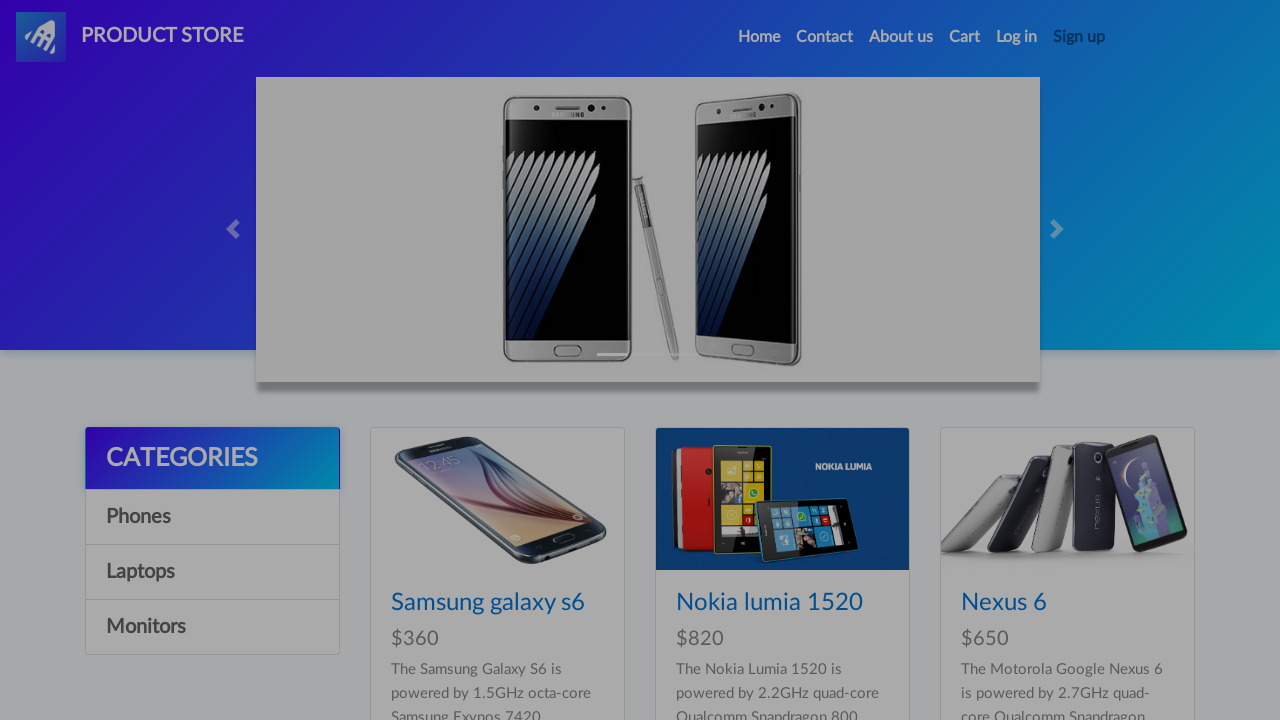

Registration modal appeared with username field visible
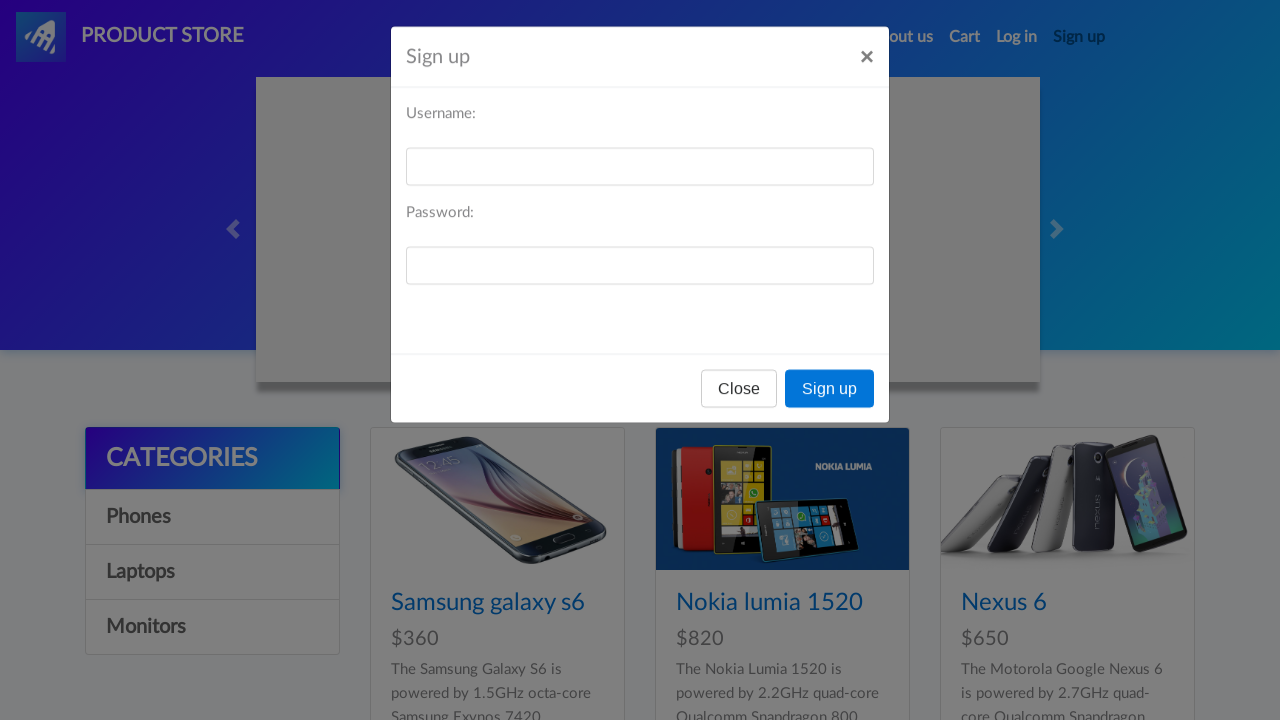

Filled username field with 'guitar' on #sign-username
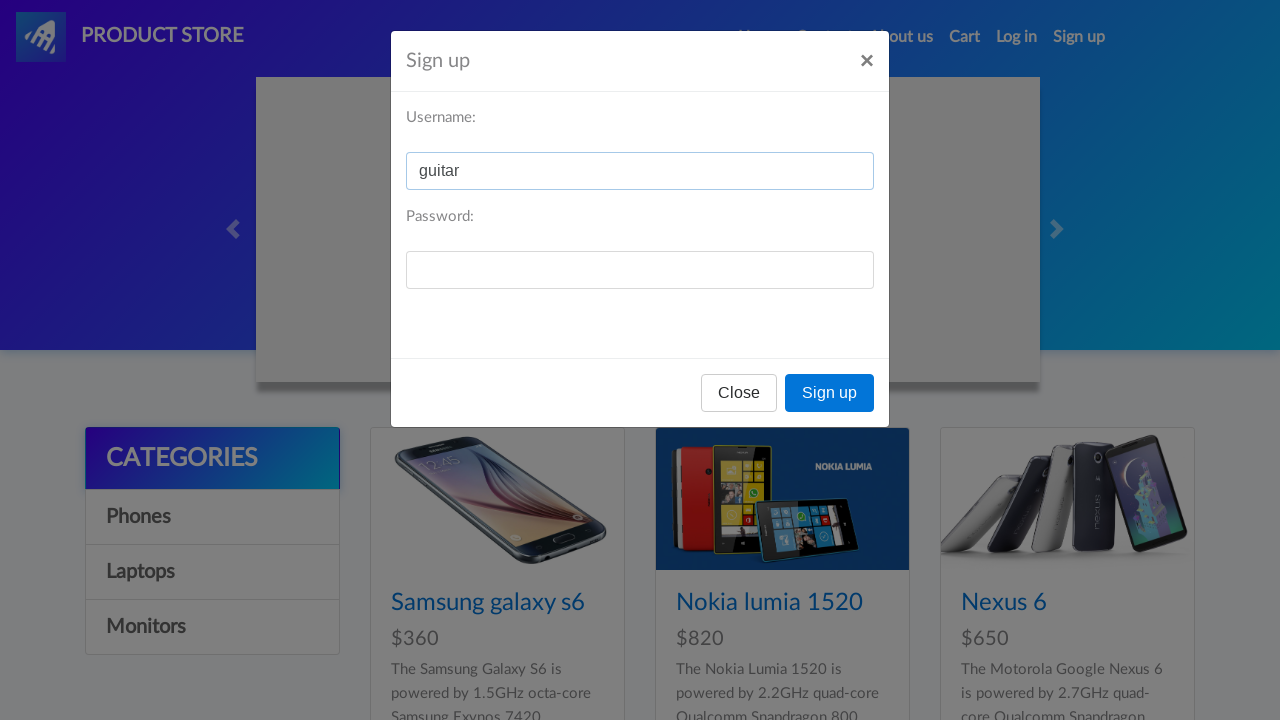

Filled password field with all-caps password 'GUITARIST' on #sign-password
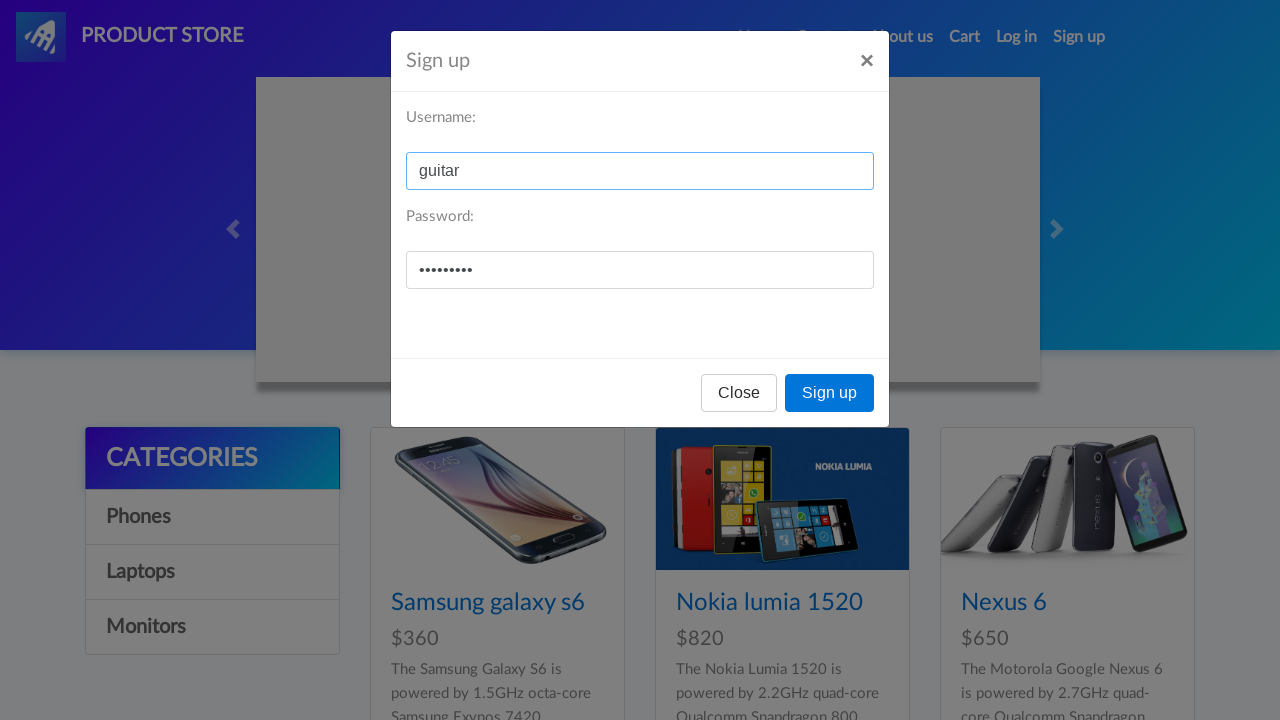

Clicked Sign up submit button at (830, 393) on xpath=//button[contains(text(),'Sign up')]
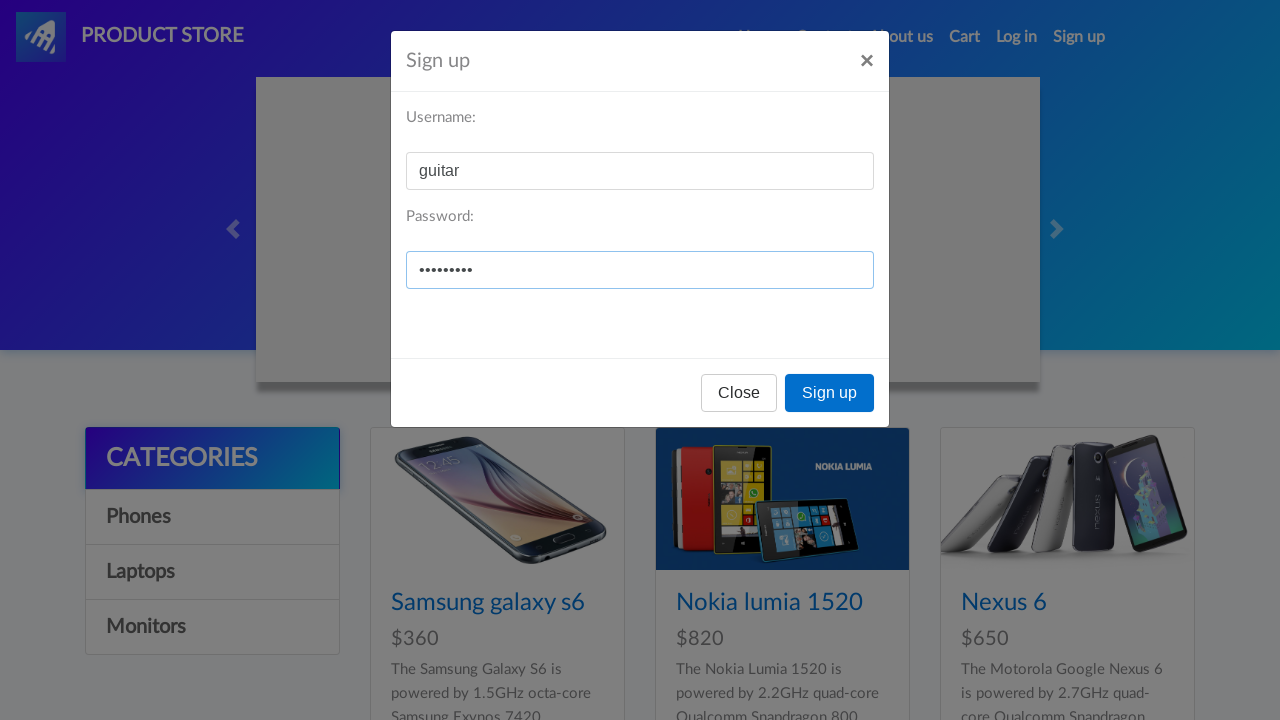

Set up dialog handler to accept validation alerts
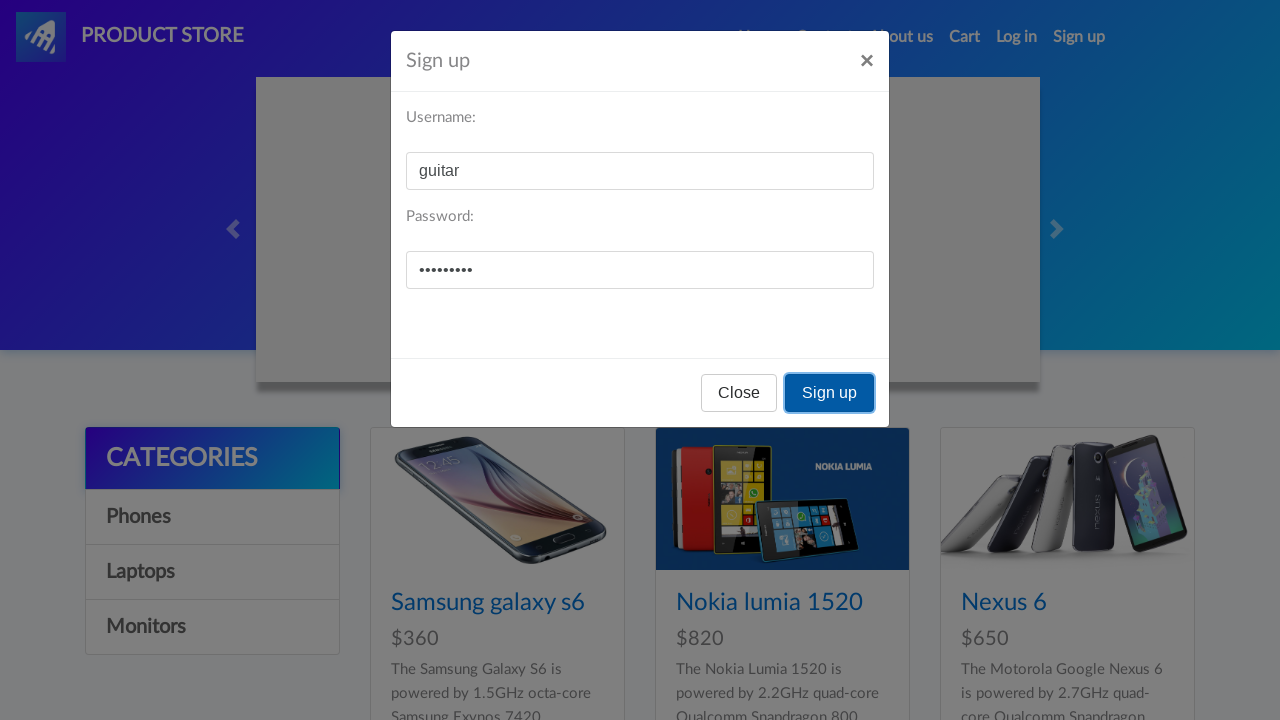

Waited for validation alert to appear and be handled
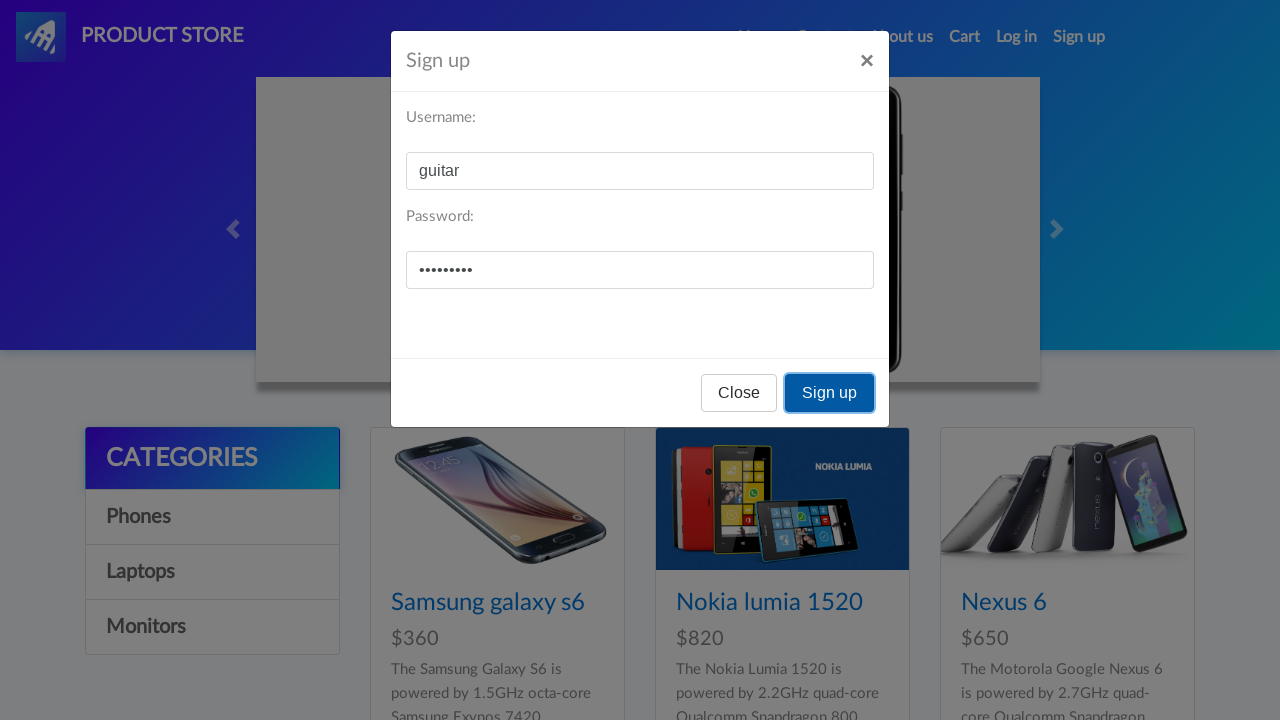

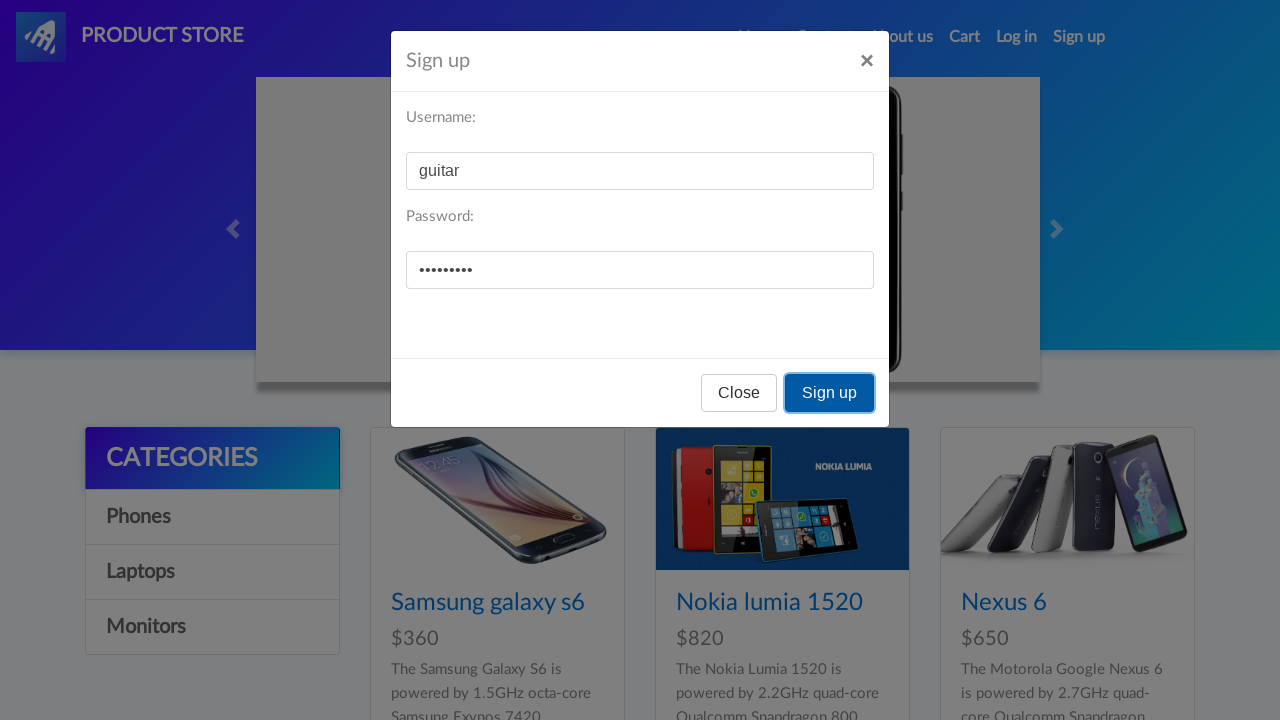